Tests Bootstrap dropdown with disabled and active states by clicking the dropdown button and selecting an active menu item

Starting URL: https://www.w3schools.com/bootstrap/bootstrap_dropdowns.asp

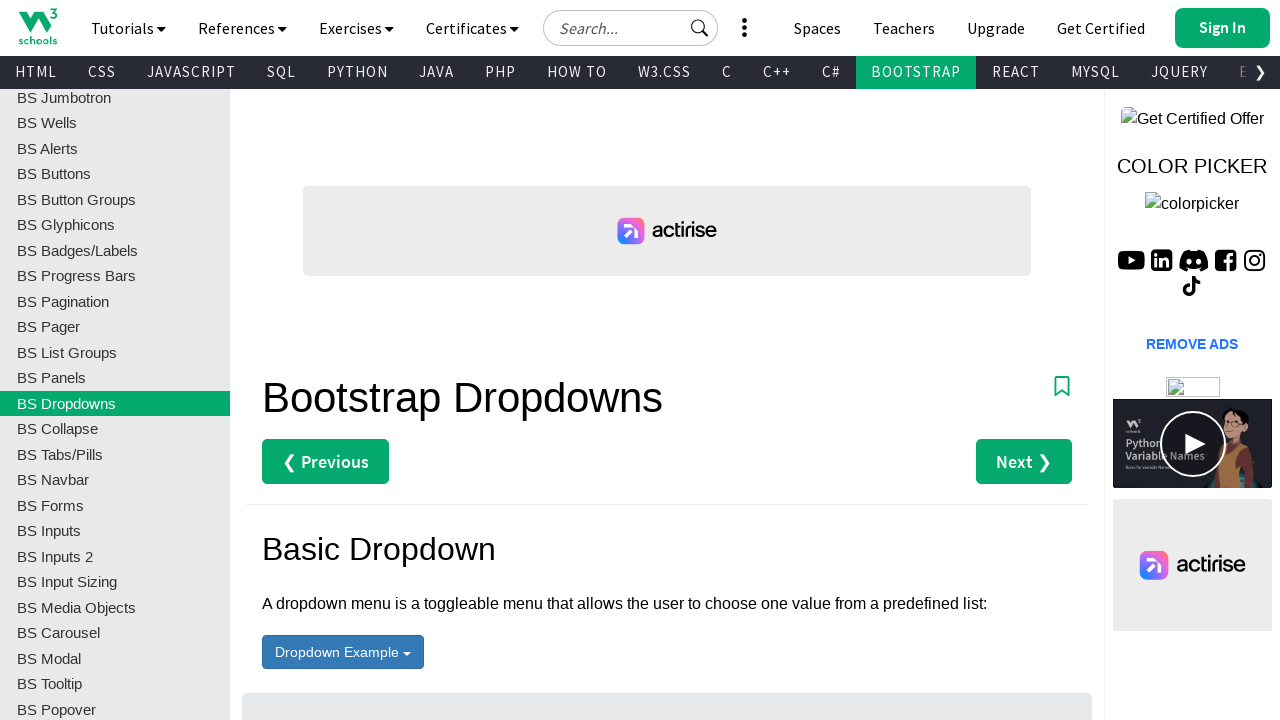

Clicked the third dropdown button to open Bootstrap dropdown menu at (372, 360) on (//button[@type='button'])[3]
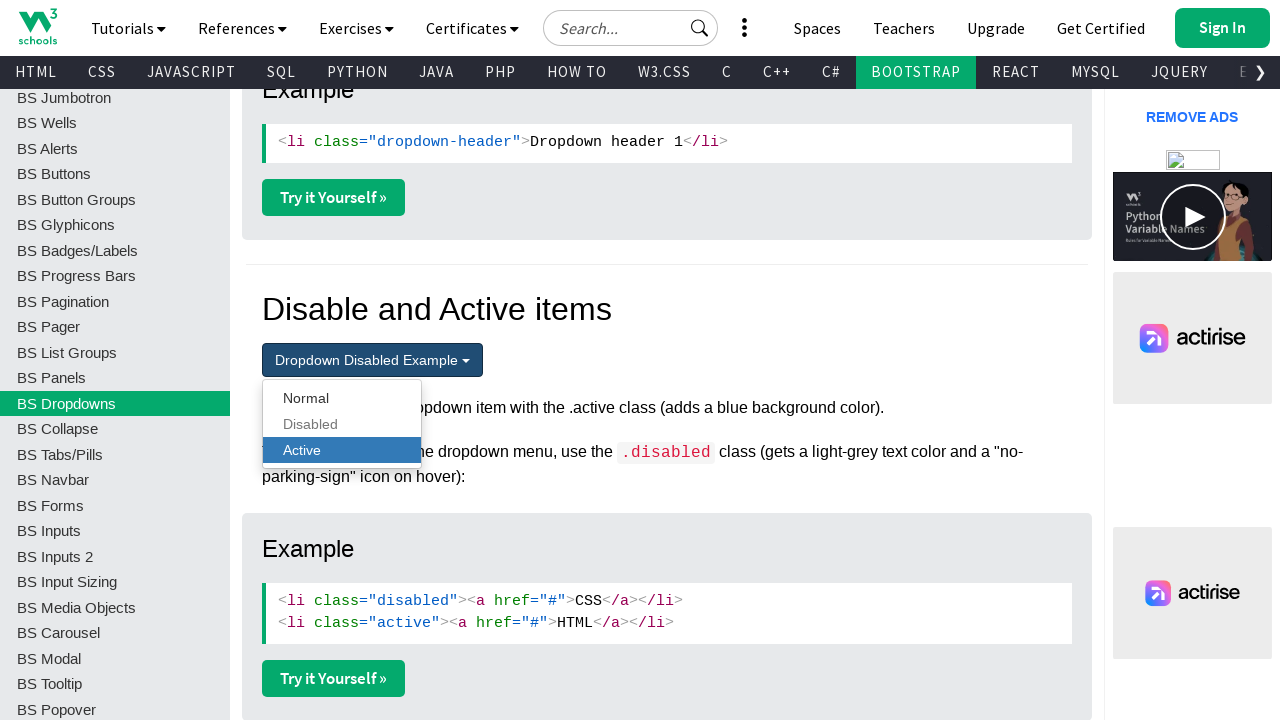

Clicked the 9th menu item (active item) in the dropdown at (342, 398) on (//a[@role='menuitem'])[9]
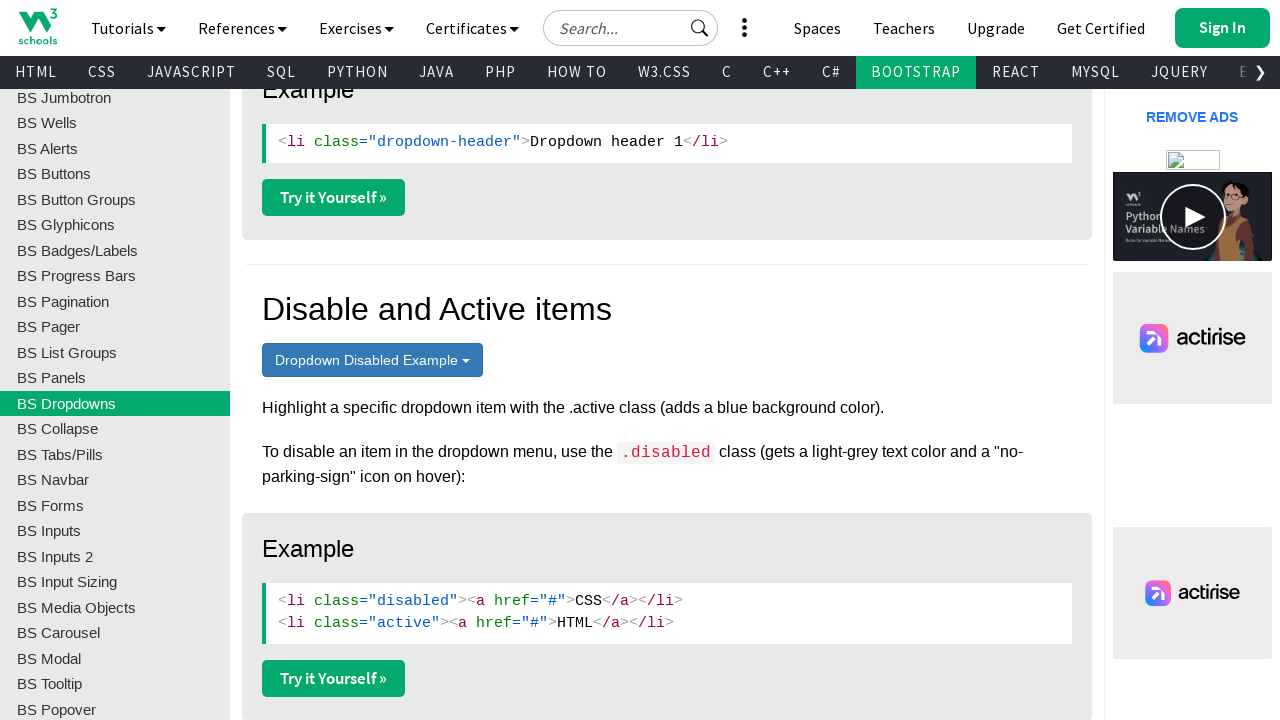

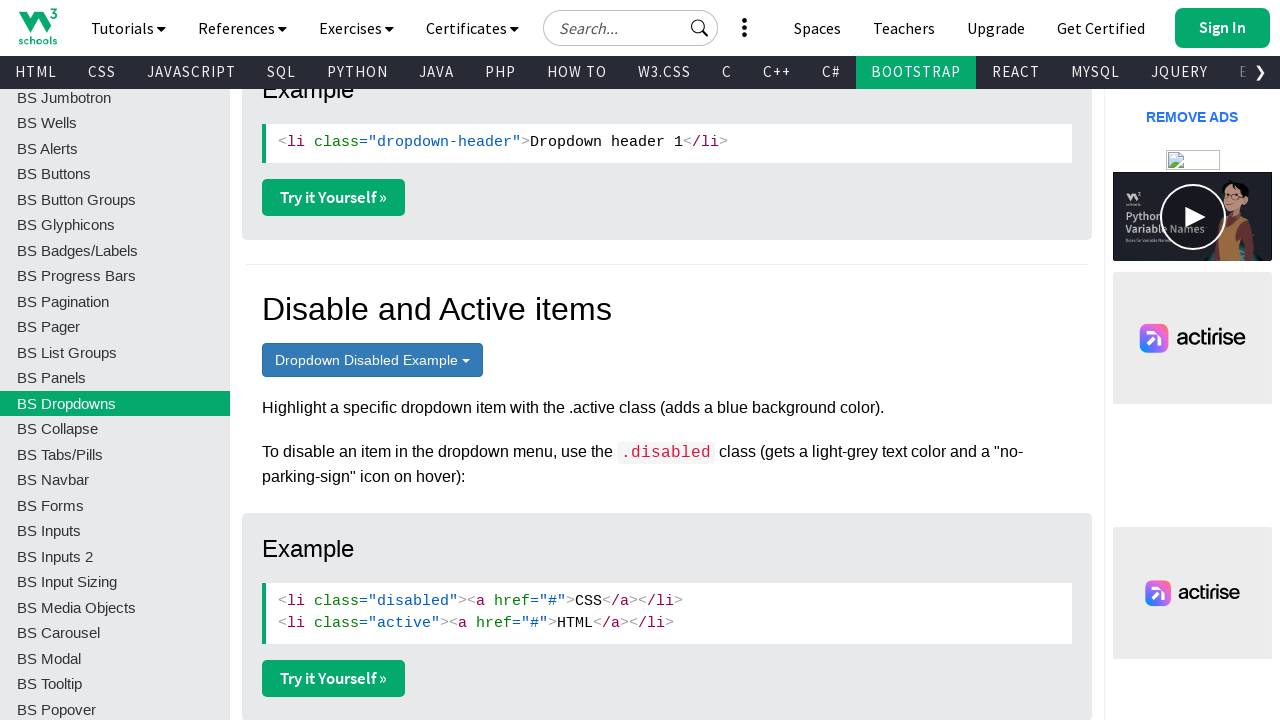